Tests calculator behavior with empty input fields to verify no result is shown

Starting URL: https://safatelli.github.io/tp-test-logiciel/assets/calc.html

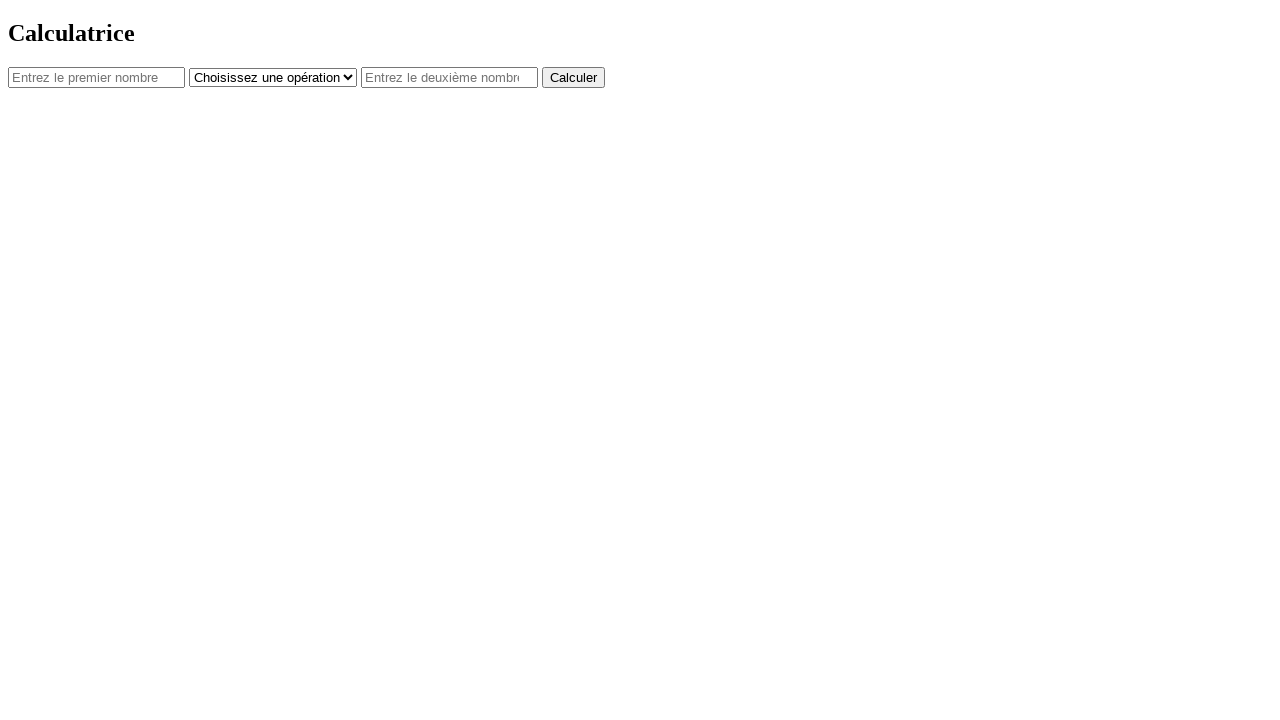

Navigated to calculator page
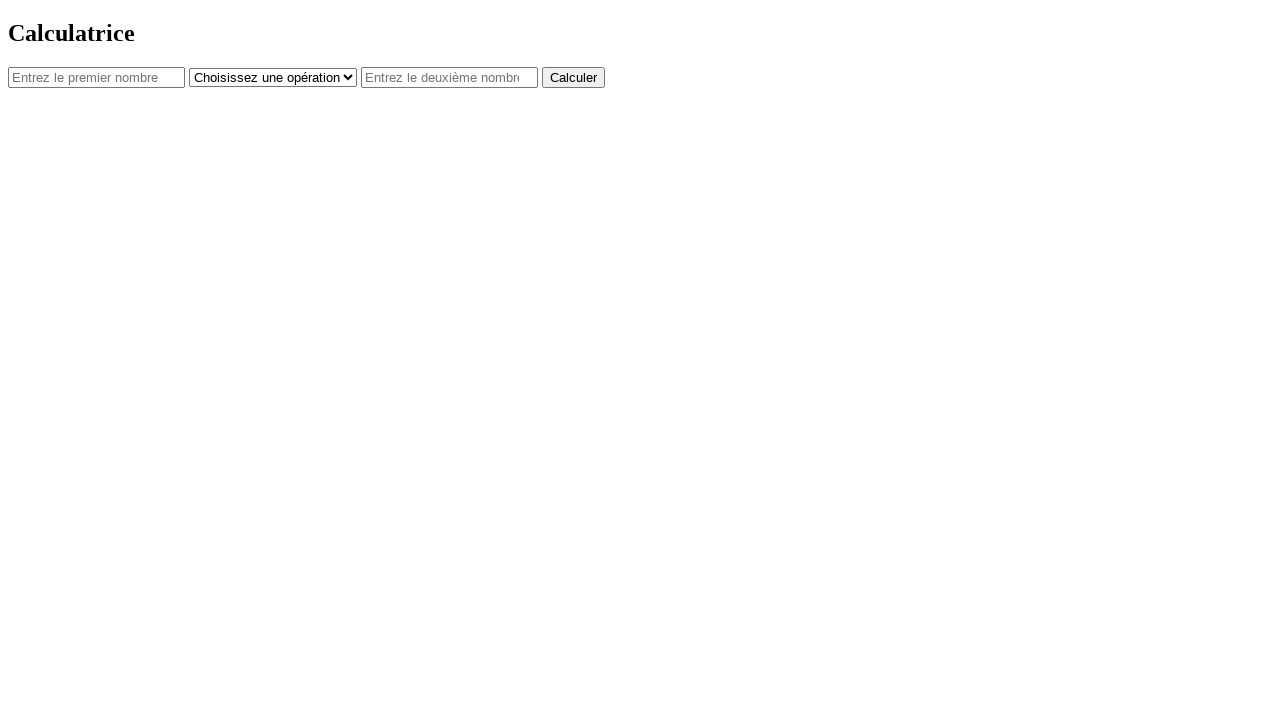

Clicked calculate button without entering any values at (574, 77) on button
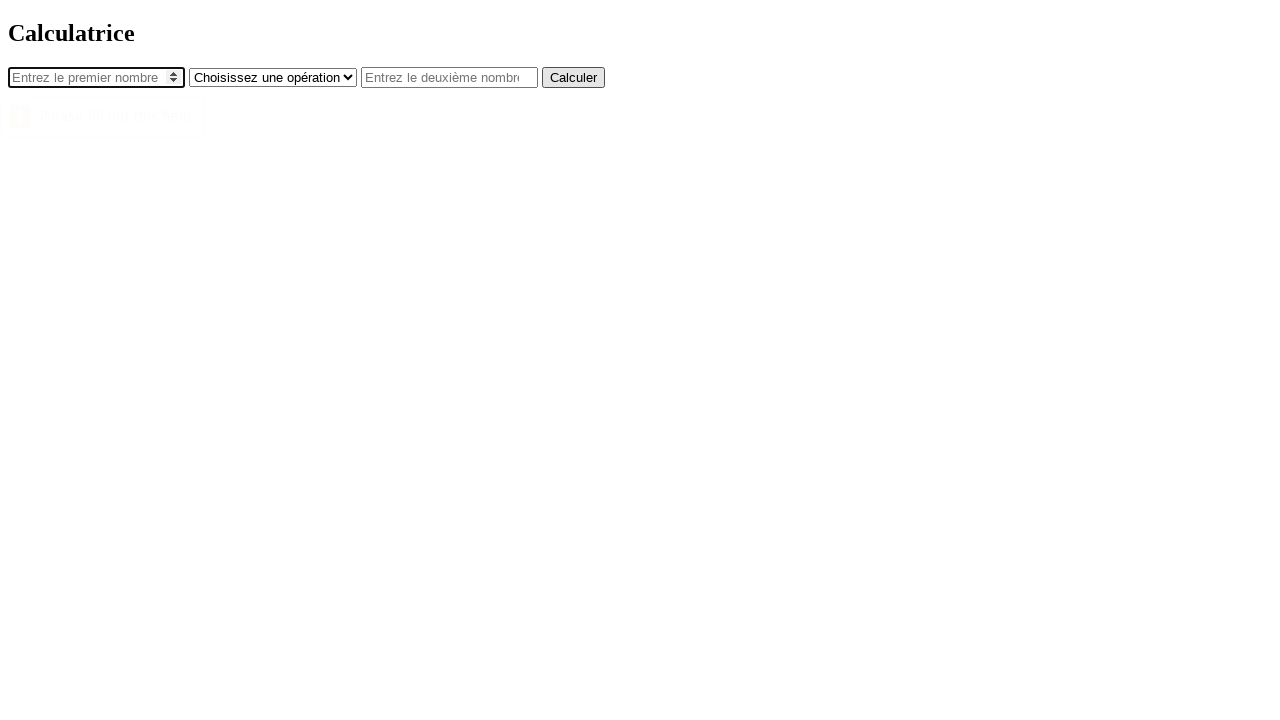

Verified result field is empty
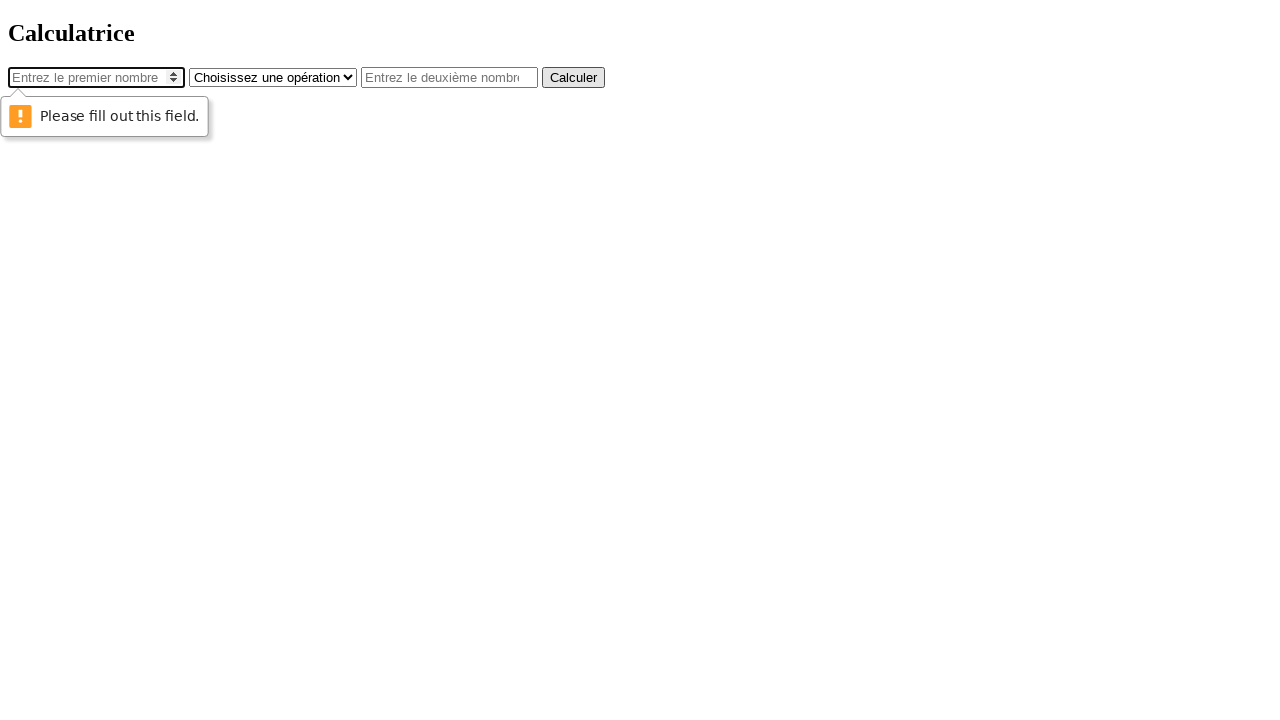

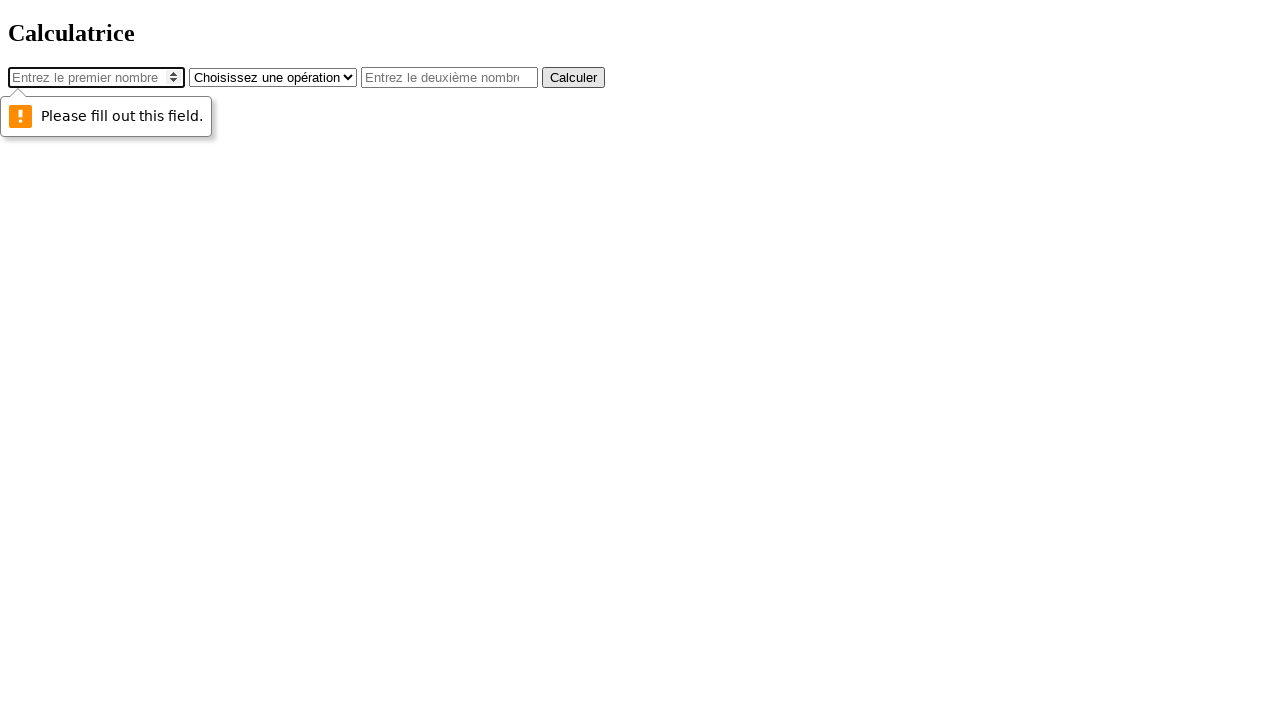